Tests a form submission by filling in full name, email, address, and password fields, then clicking submit and verifying the form was cleared

Starting URL: https://www.tutorialspoint.com/selenium/practice/text-box.php

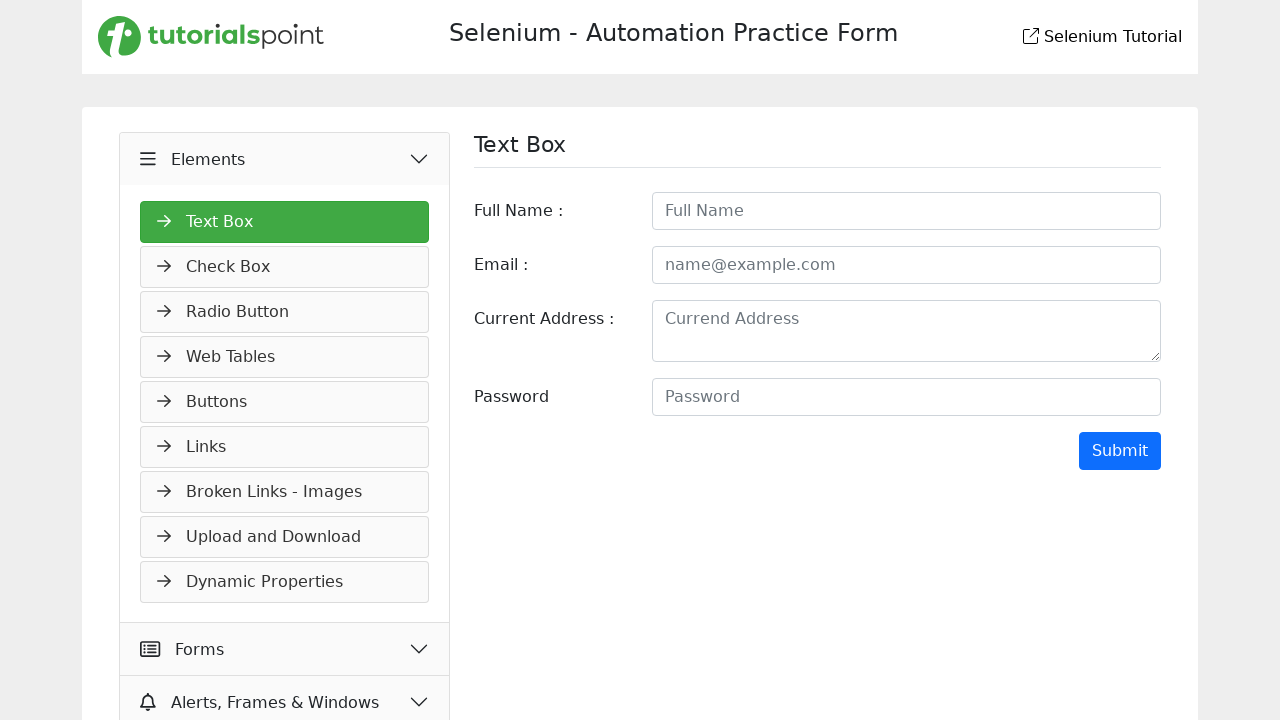

Filled full name field with 'John Smith' on #fullname
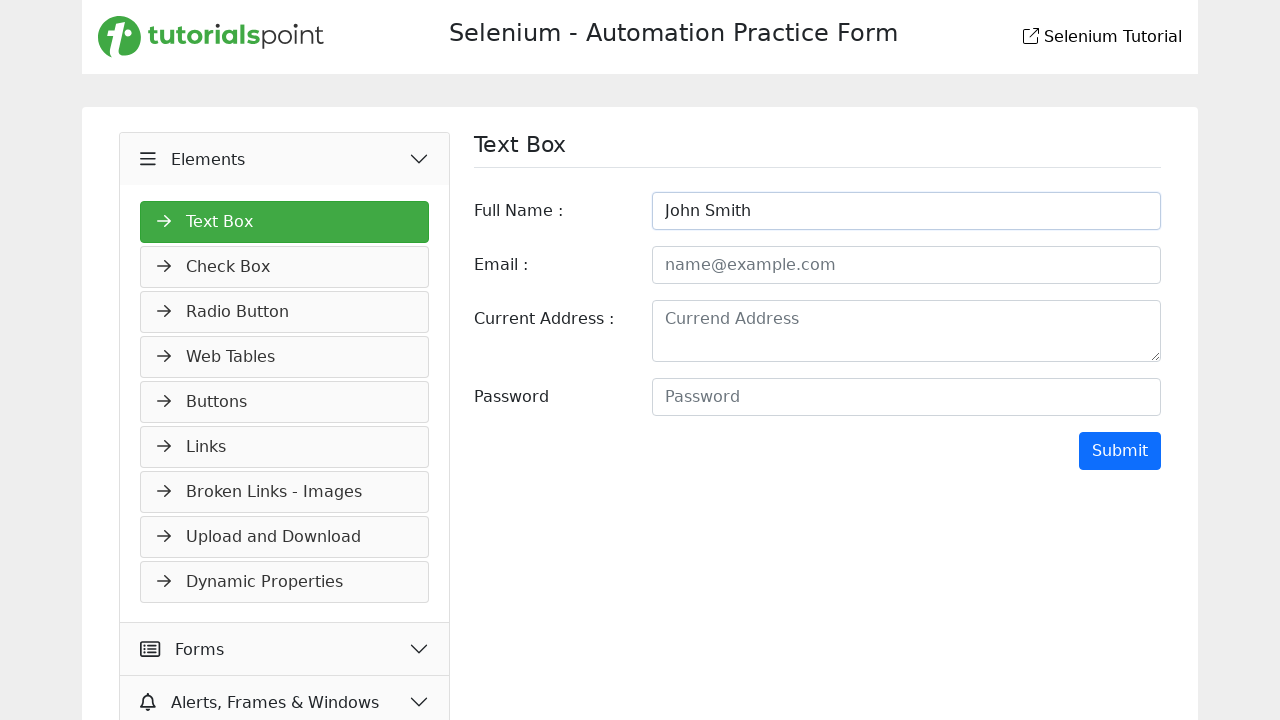

Filled email field with 'john.smith@example.com' on #email
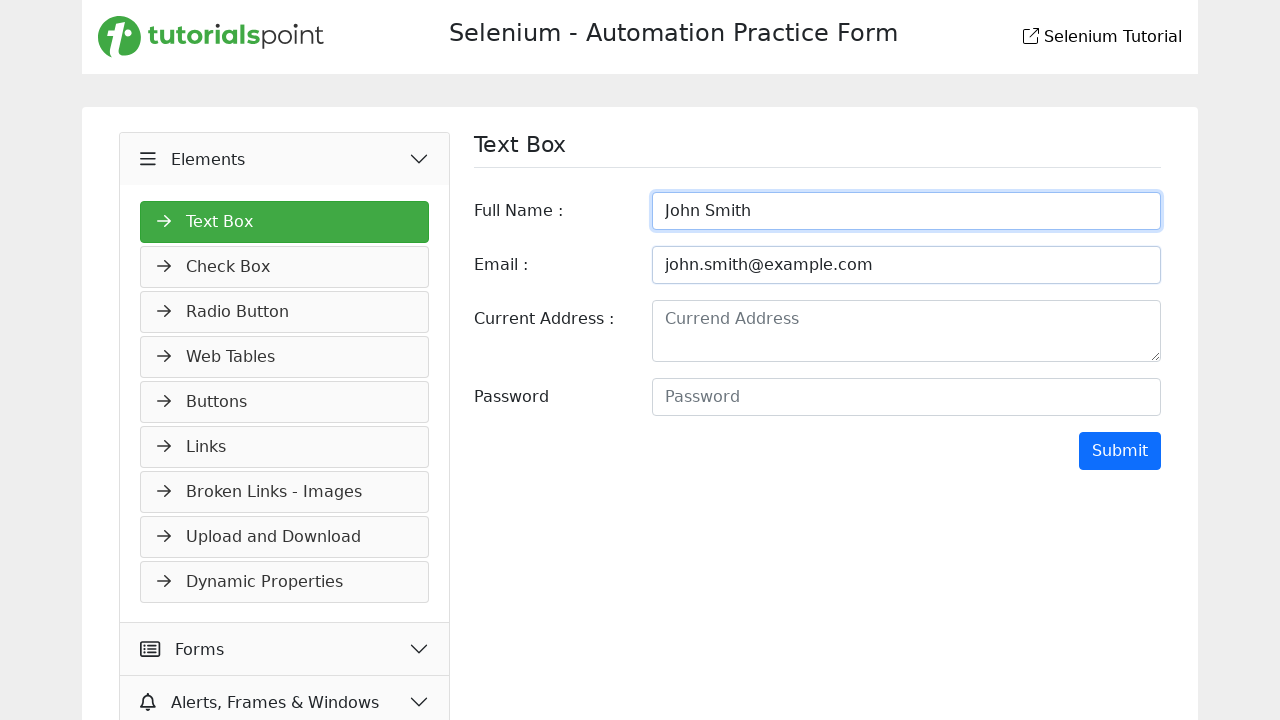

Filled address field with '123 Main Street, Apt 4B, New York, NY 10001' on #address
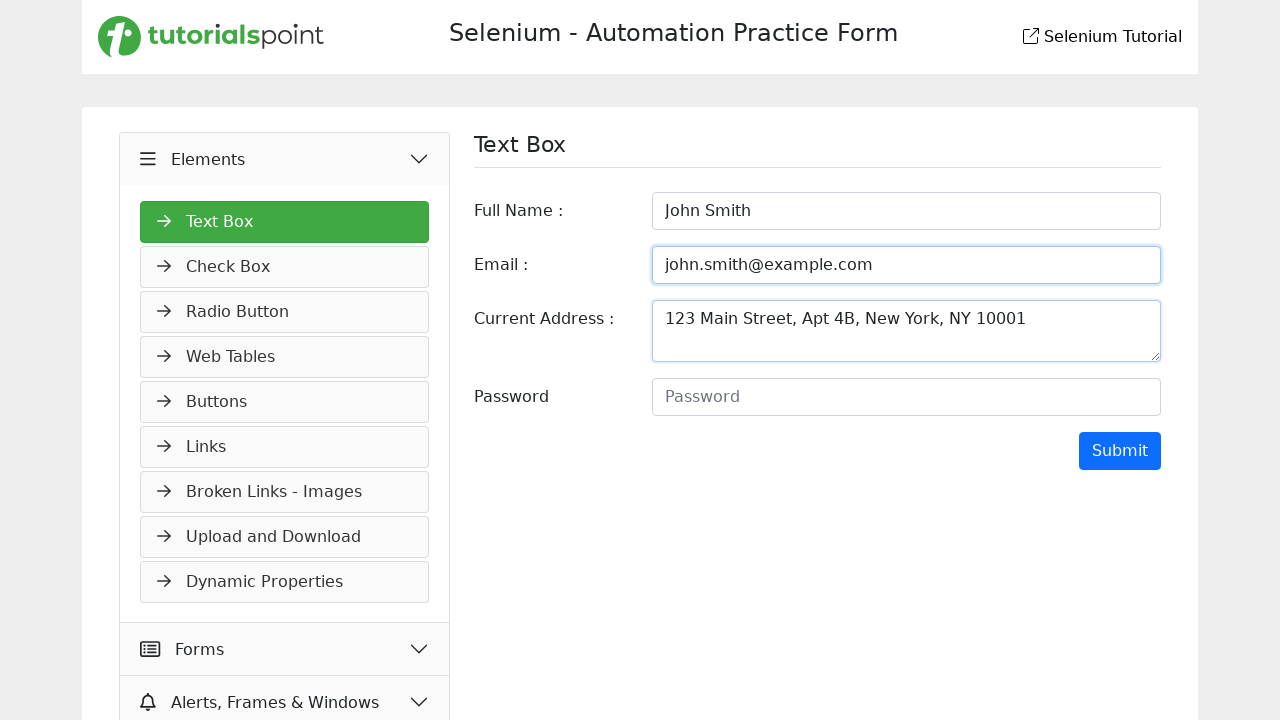

Filled password field with 'SecurePass123' on #password
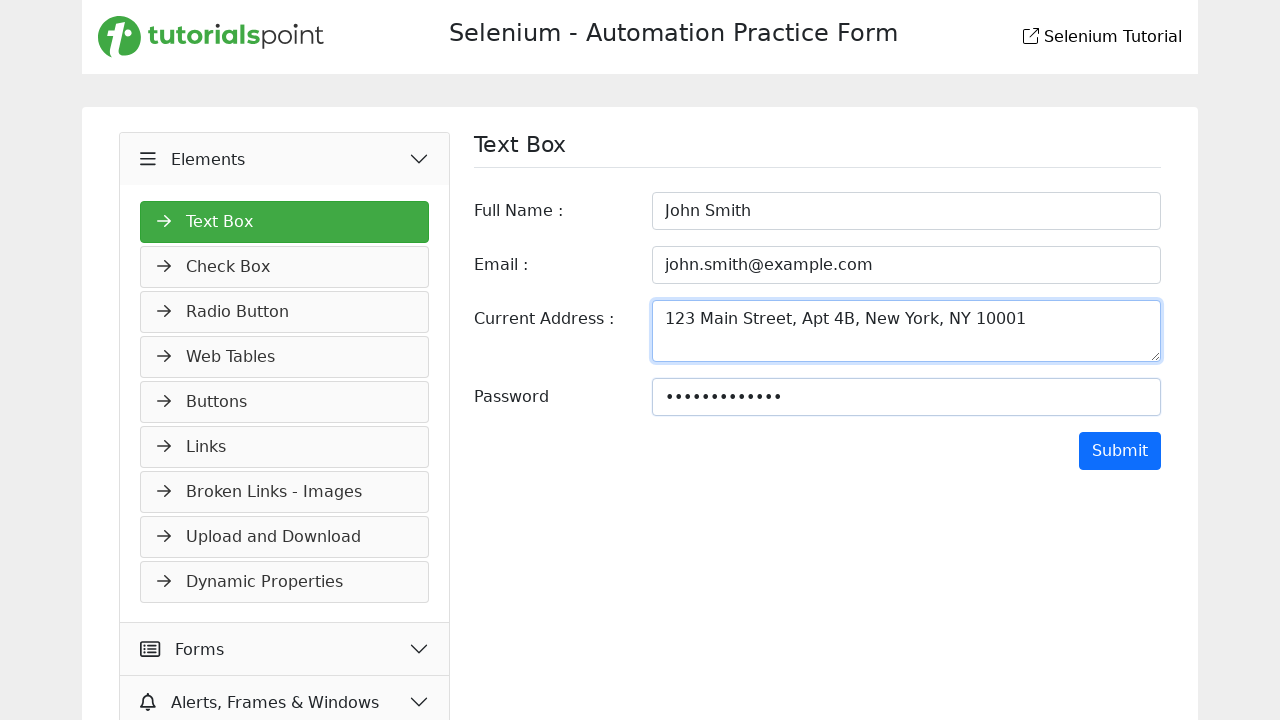

Clicked submit button to submit the form at (1120, 451) on input[type='submit']
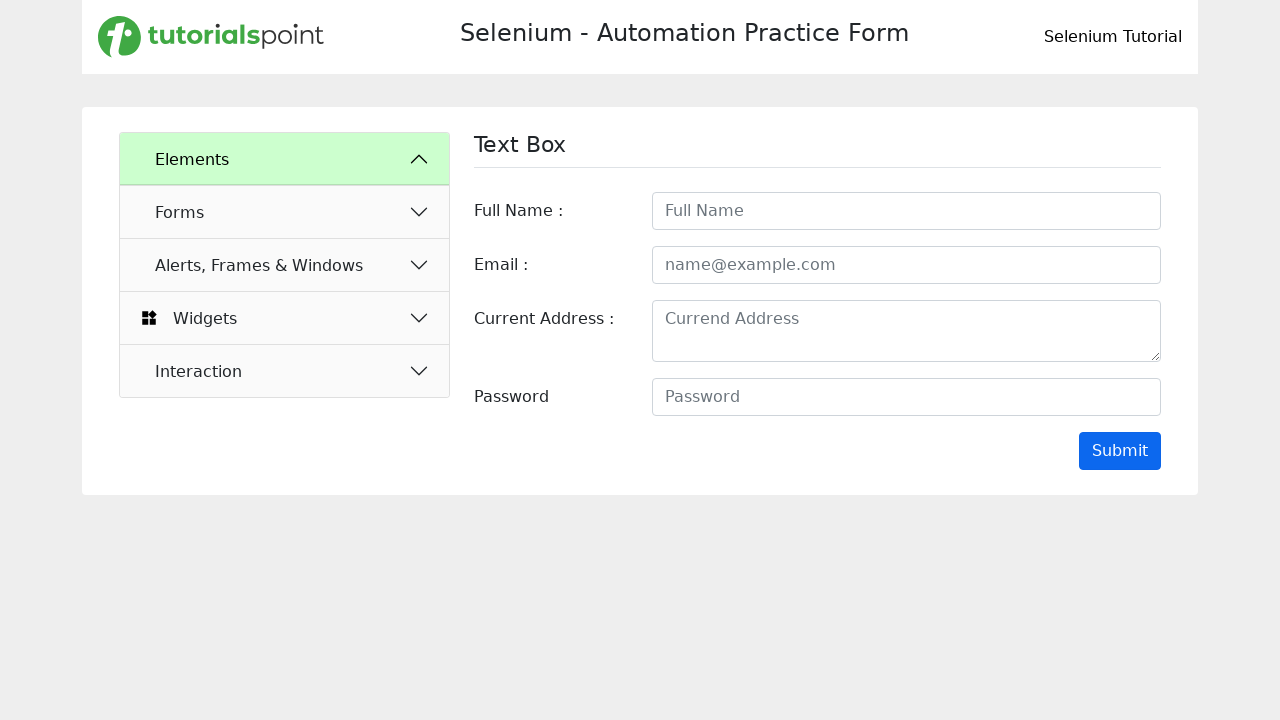

Waited 1000ms for form submission to complete
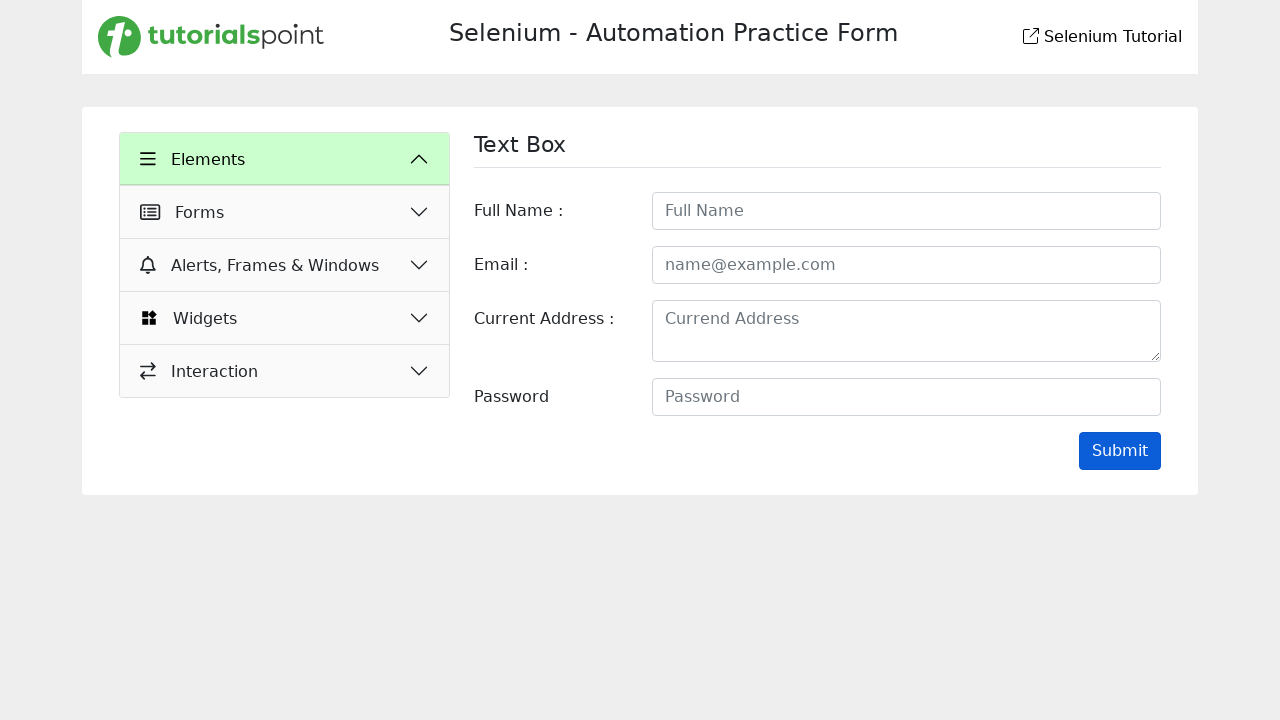

Retrieved full name field value to verify form was cleared
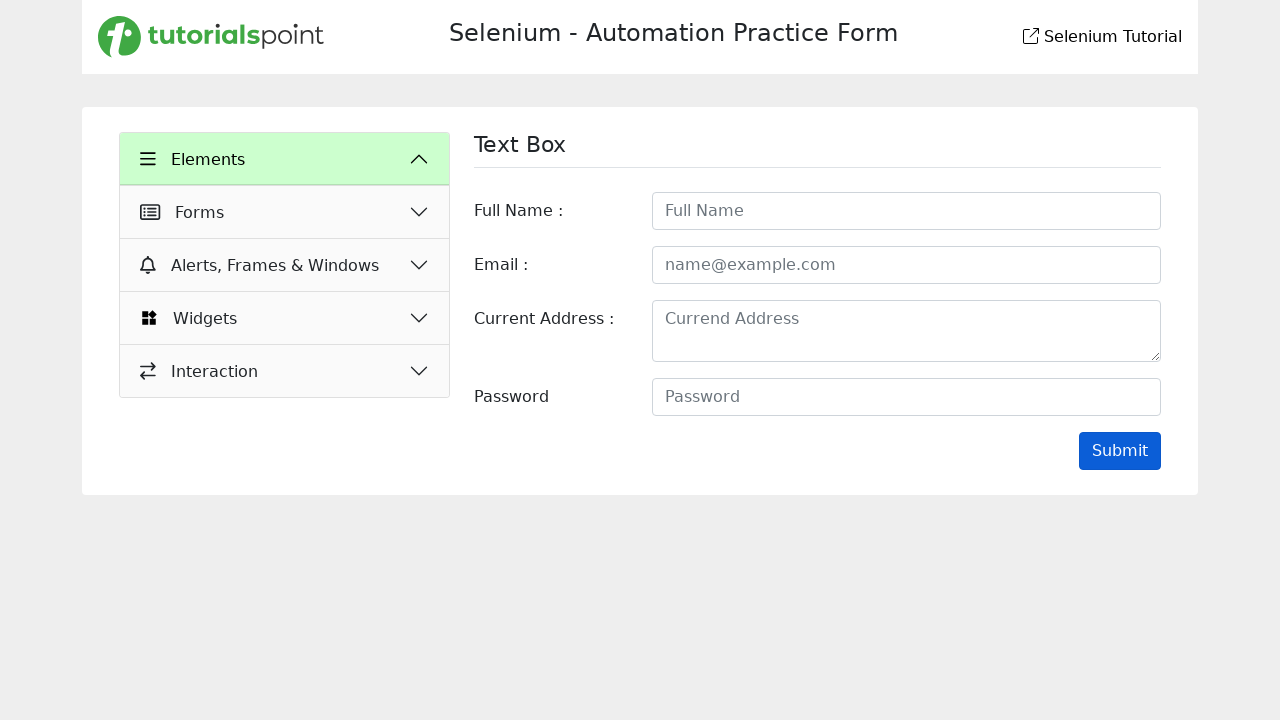

Form submission verified successful - full name field is empty
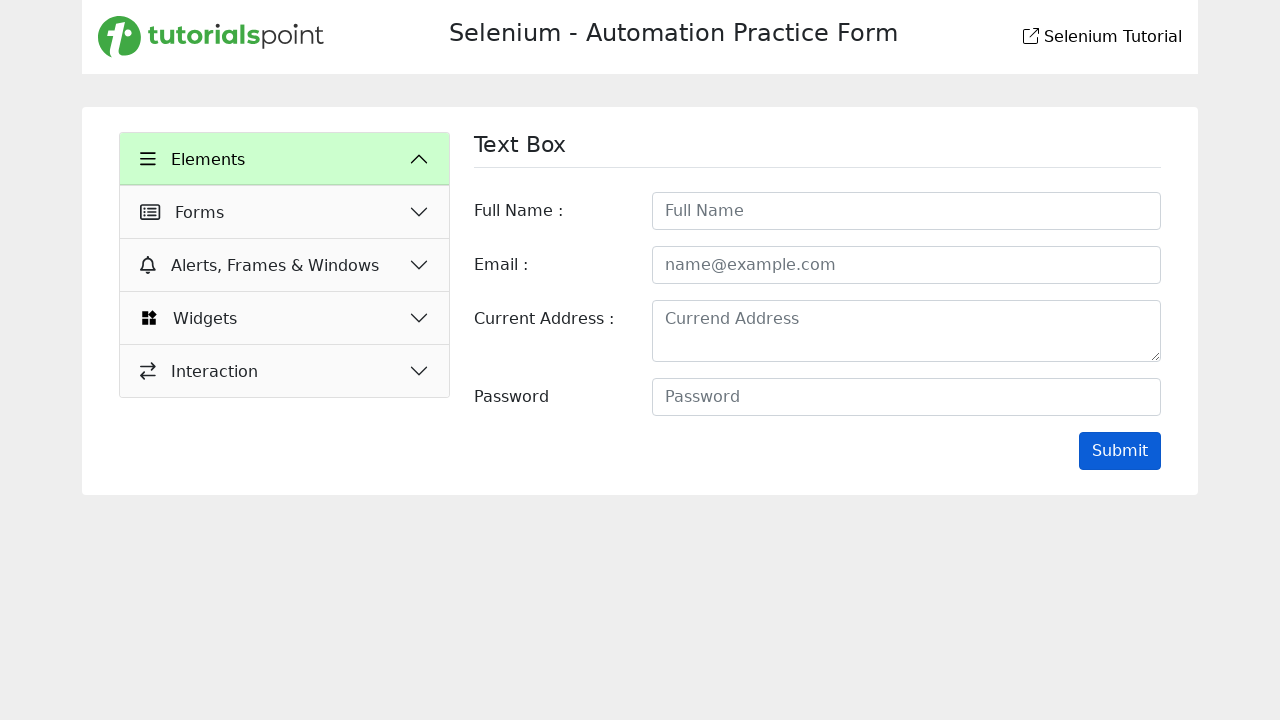

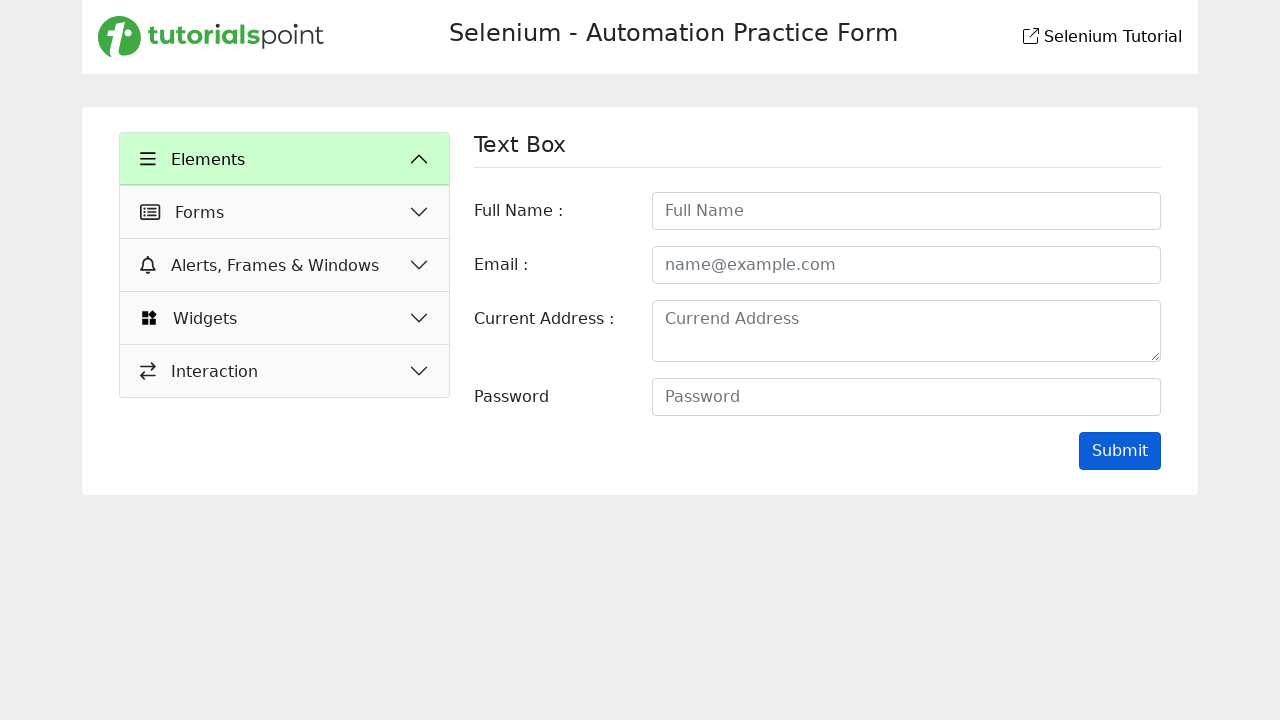